Tests window handle switching functionality by clicking on an element that opens a new window and then iterating through all available windows

Starting URL: https://www.online.citibank.co.in/products-services/online-services/internet-banking.htm

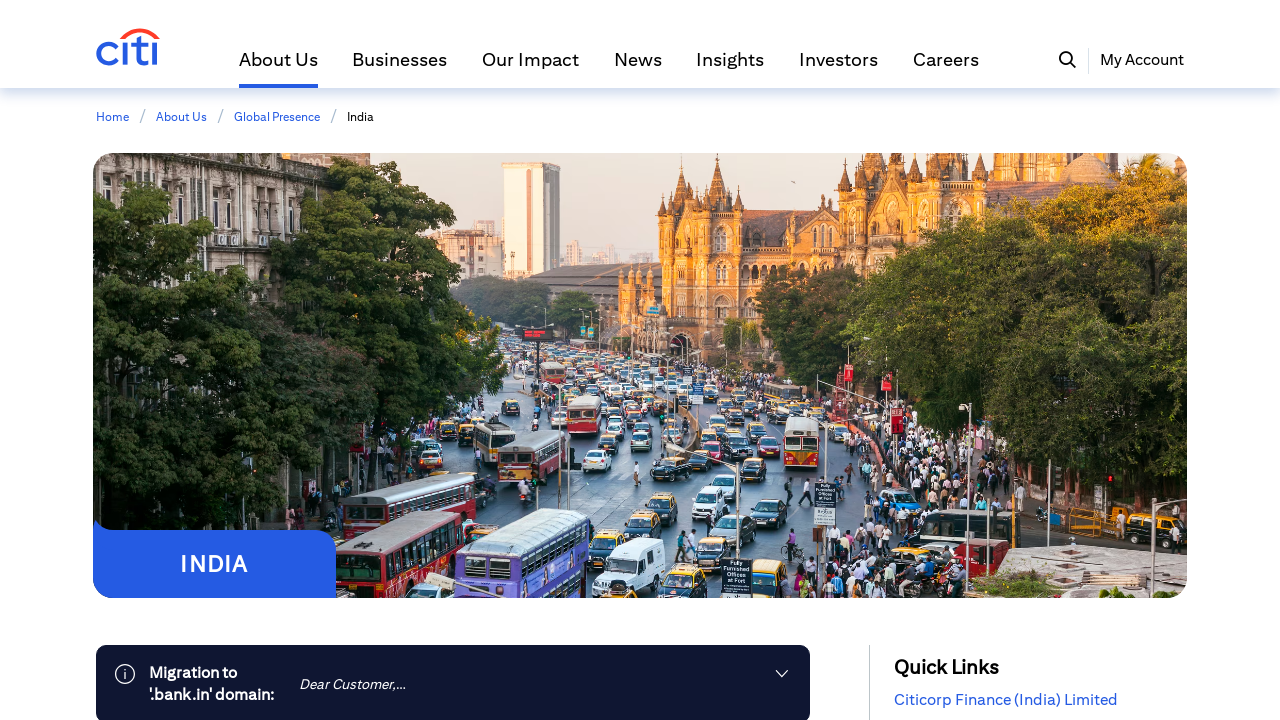

Stored reference to main window handle
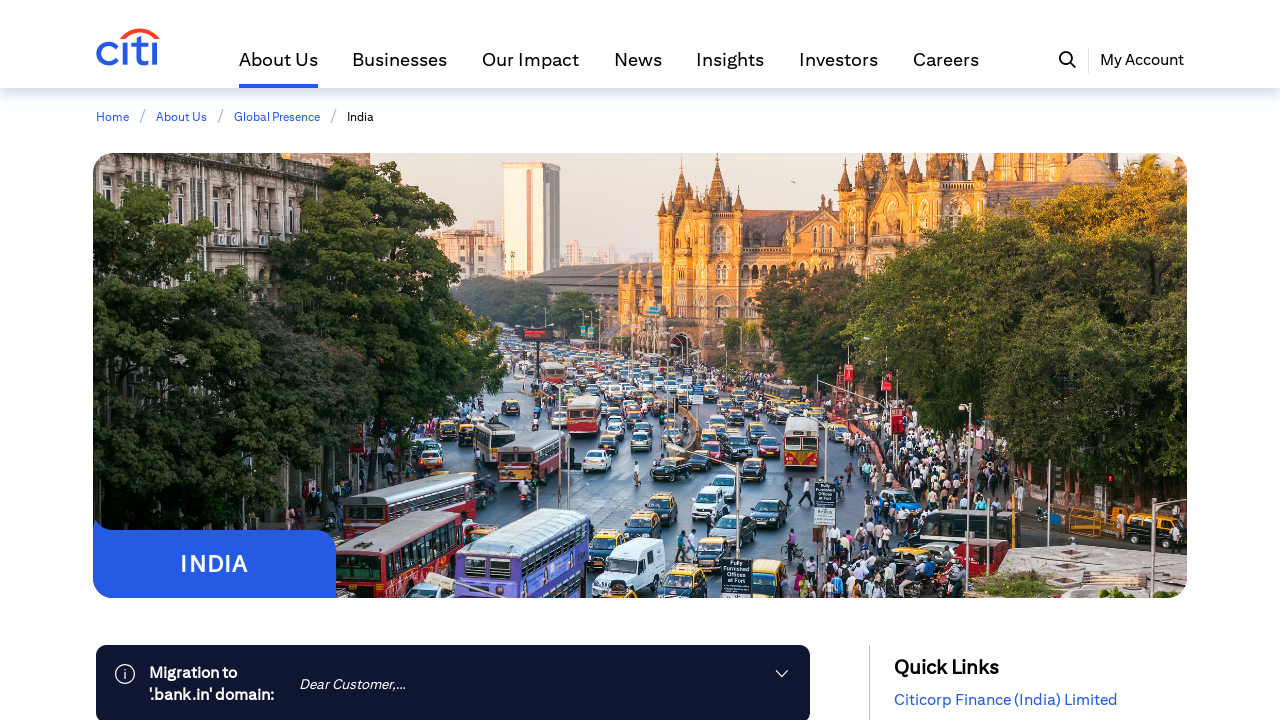

Clicked Login element to open new window at (559, 684) on text=Login
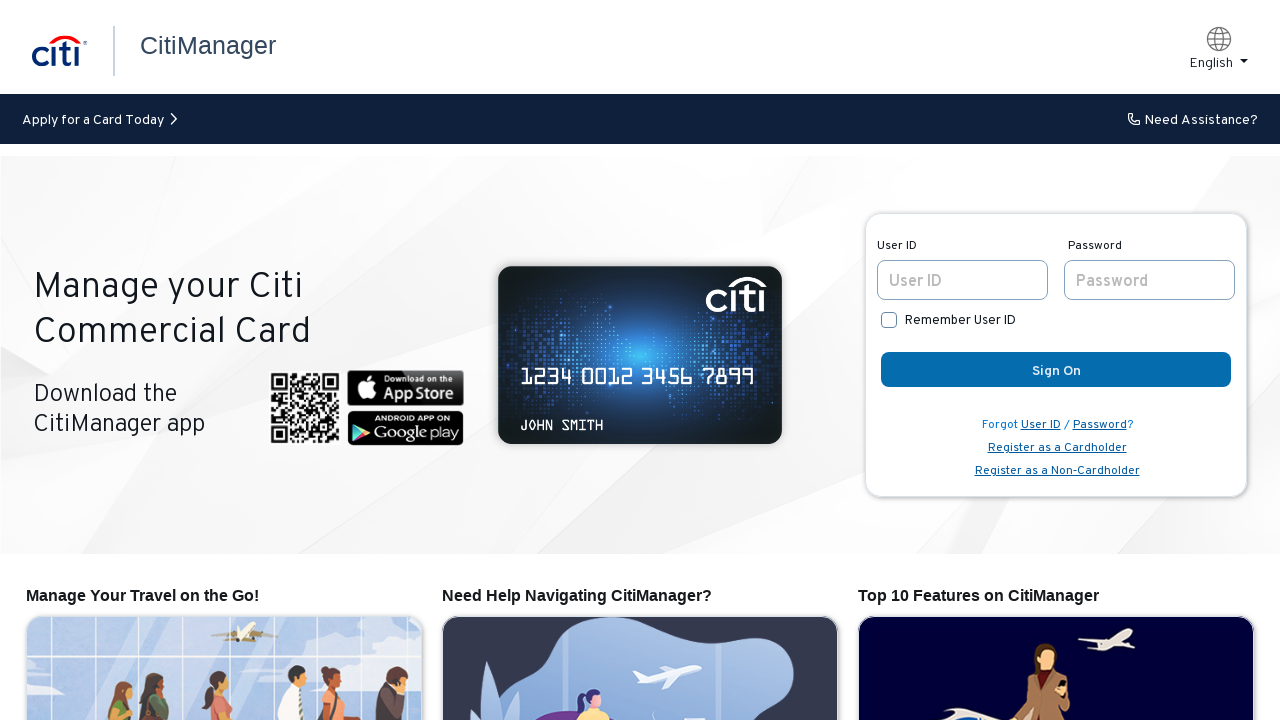

Waited 2 seconds for new window to open
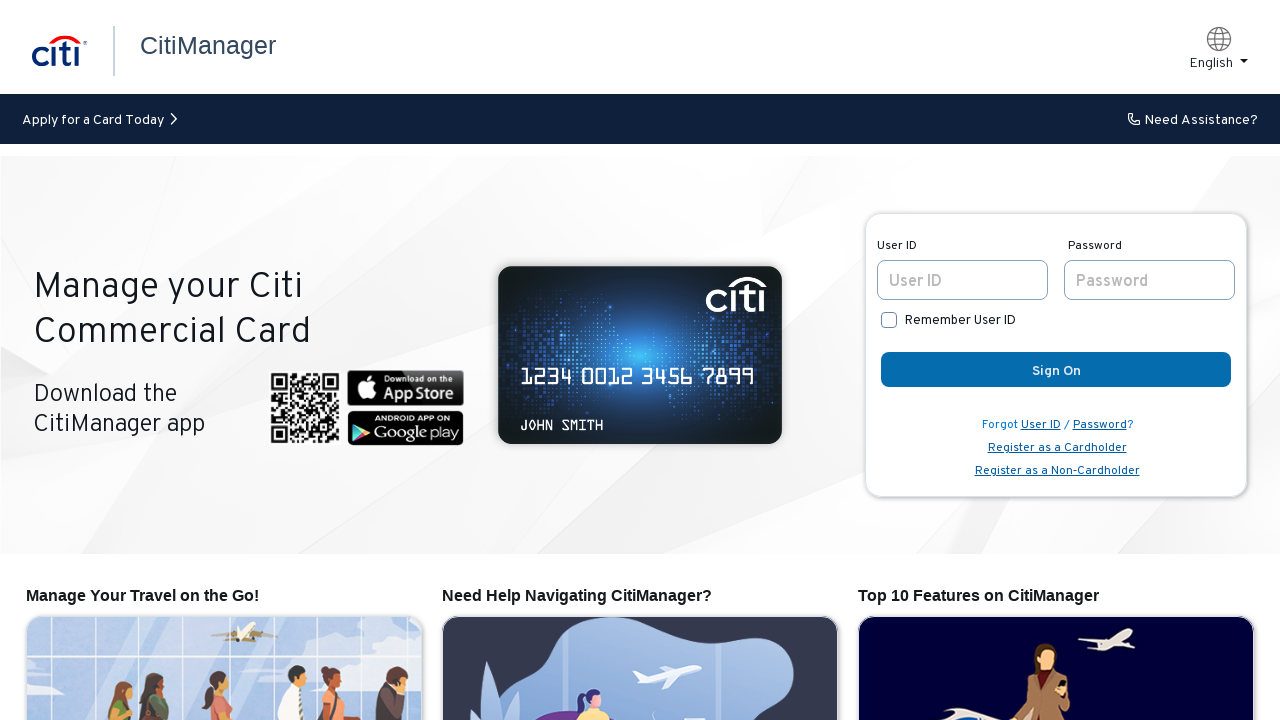

Retrieved all available pages/windows (count: 1)
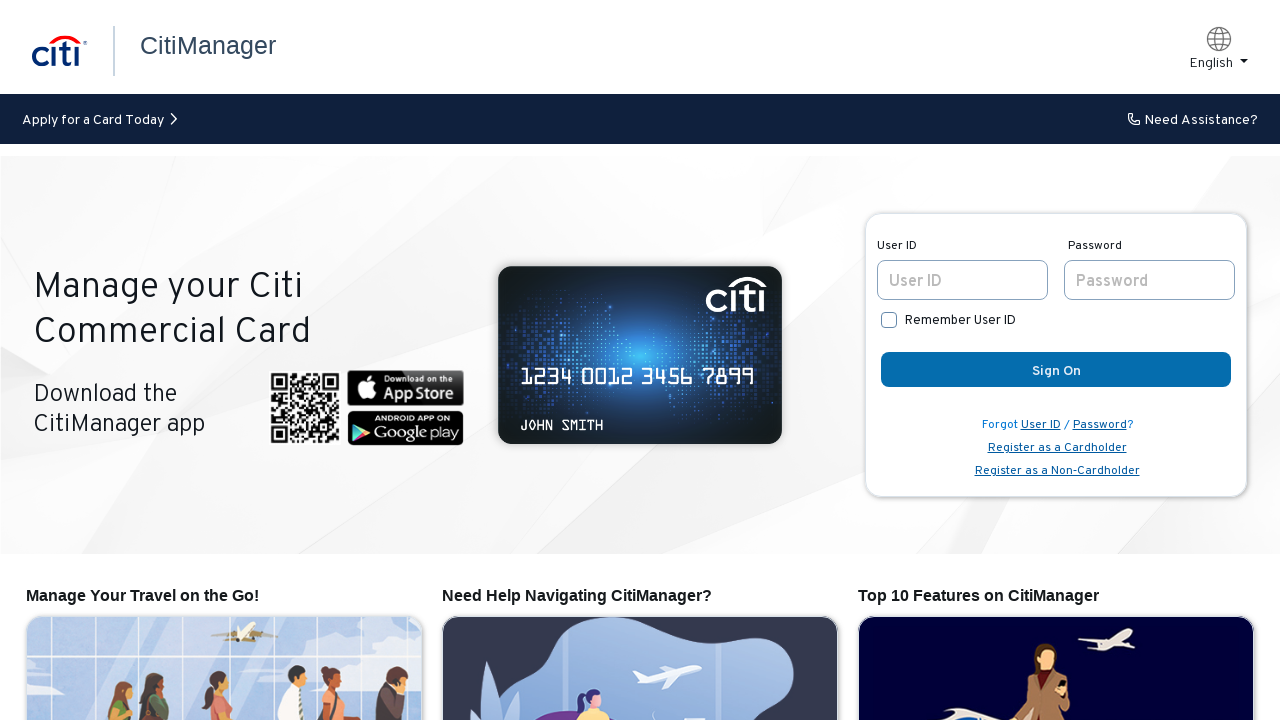

Printed title of window: Citi Commercial Cards
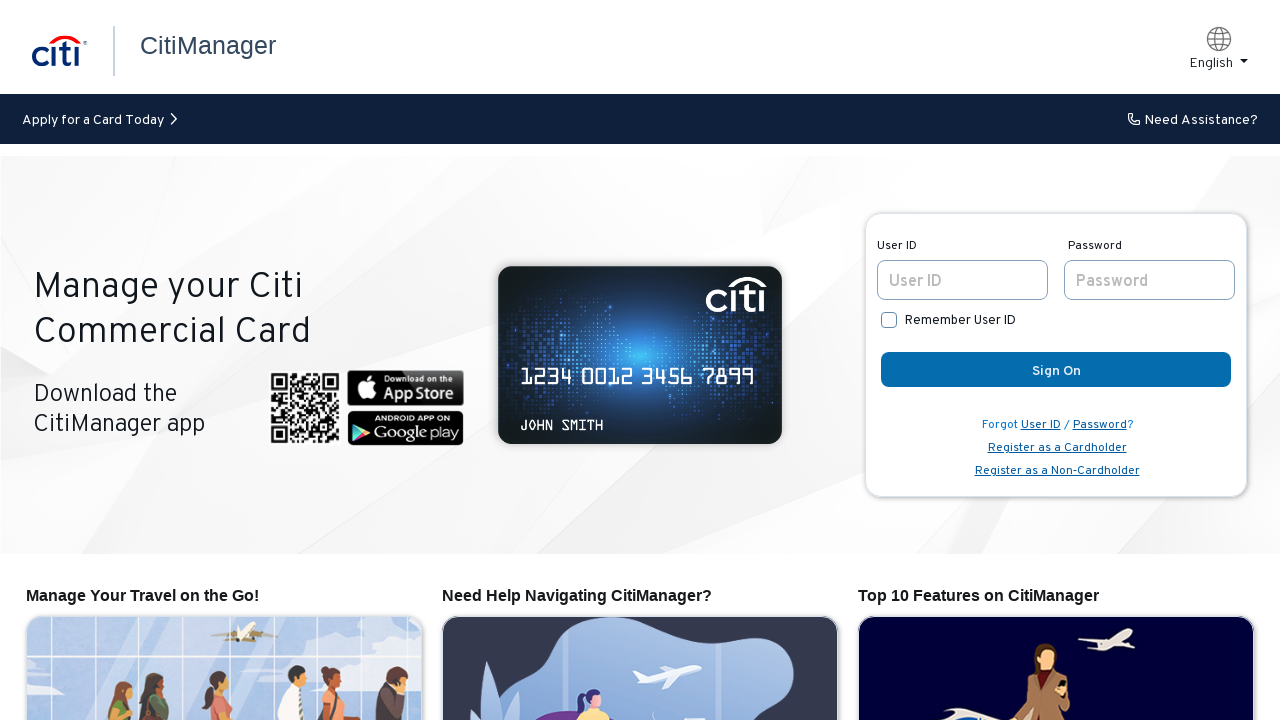

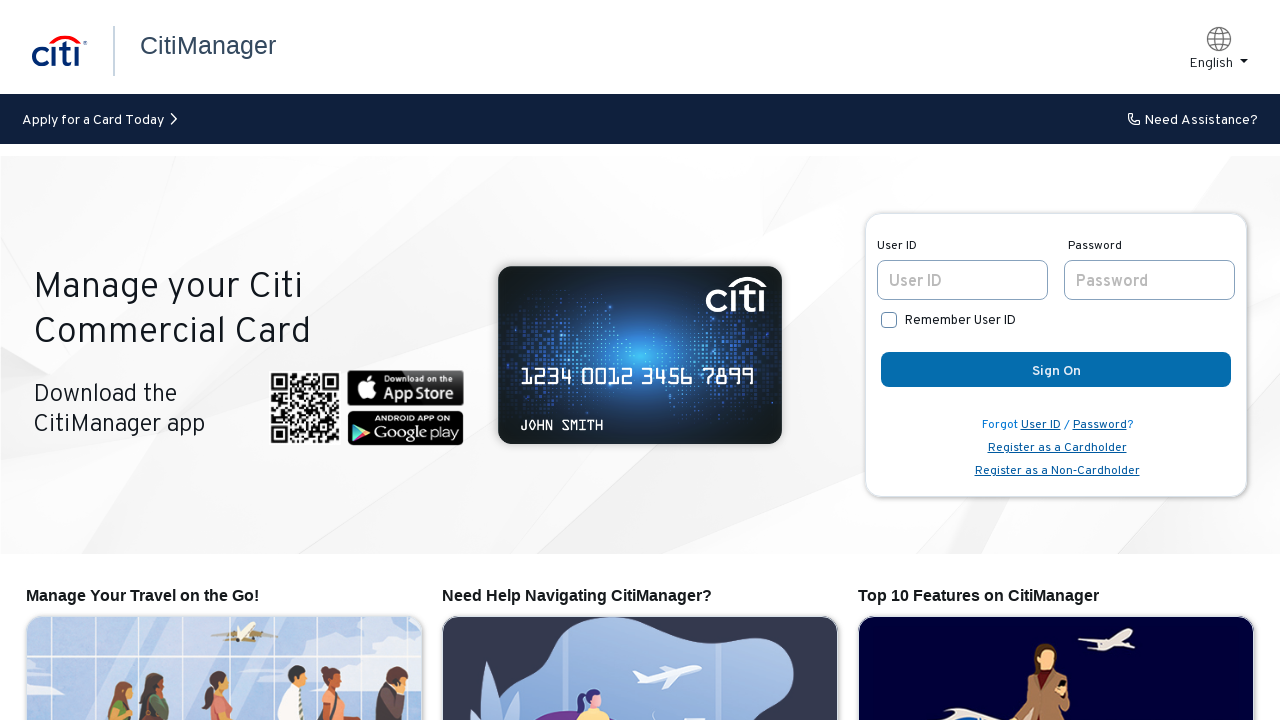